Tests form filling functionality by entering first name, last name, job title, and selecting a radio button option on a sample form page.

Starting URL: http://formy-project.herokuapp.com/form

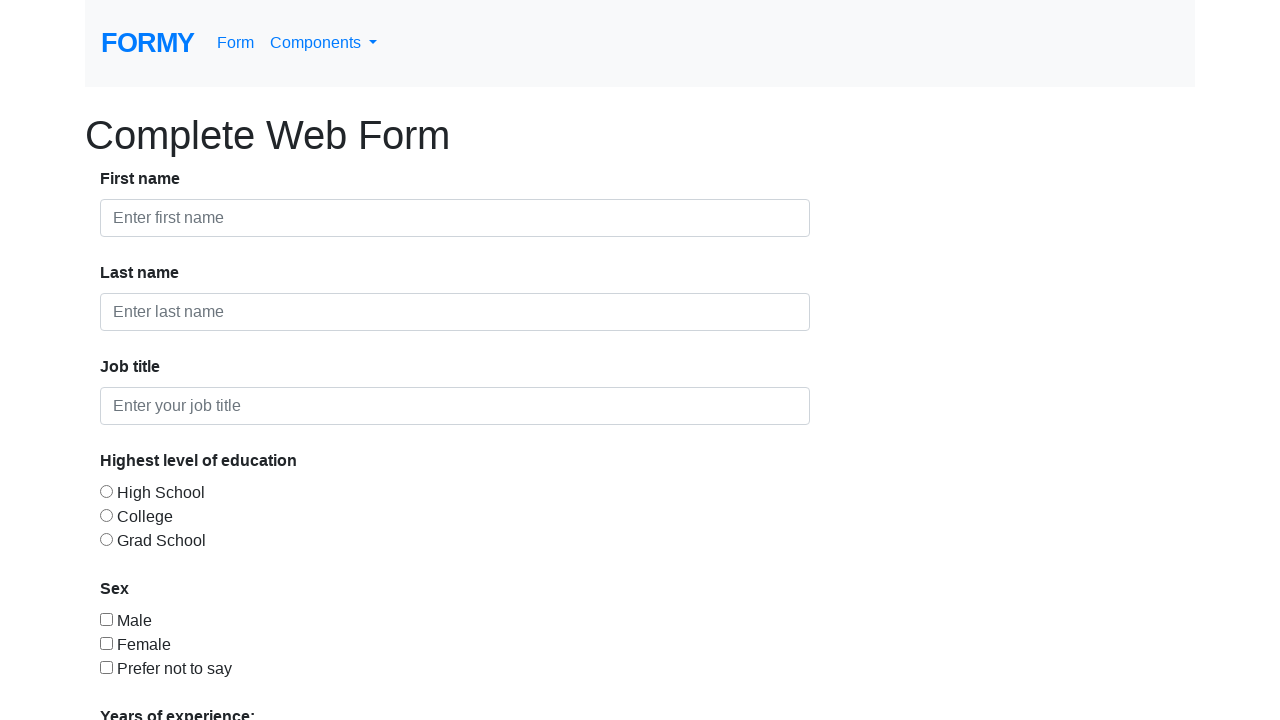

Filled first name field with 'Ahmed' on #first-name
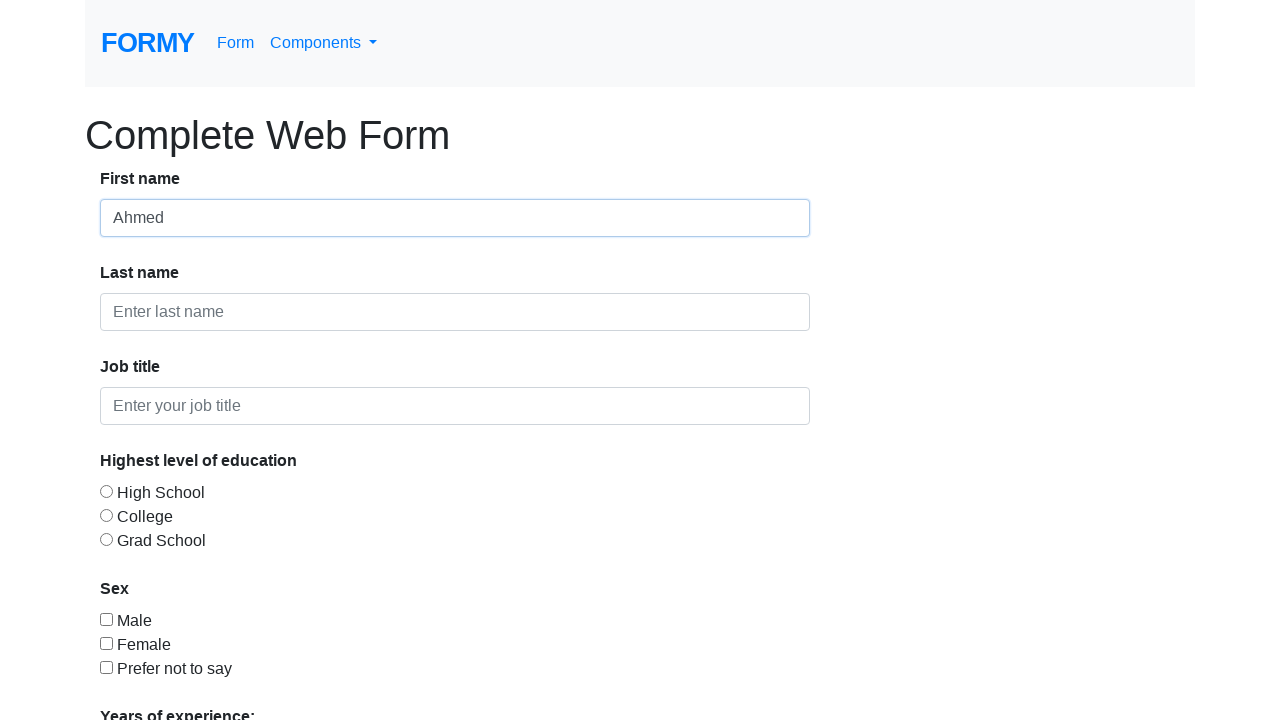

Filled last name field with 'Gamil' on #last-name
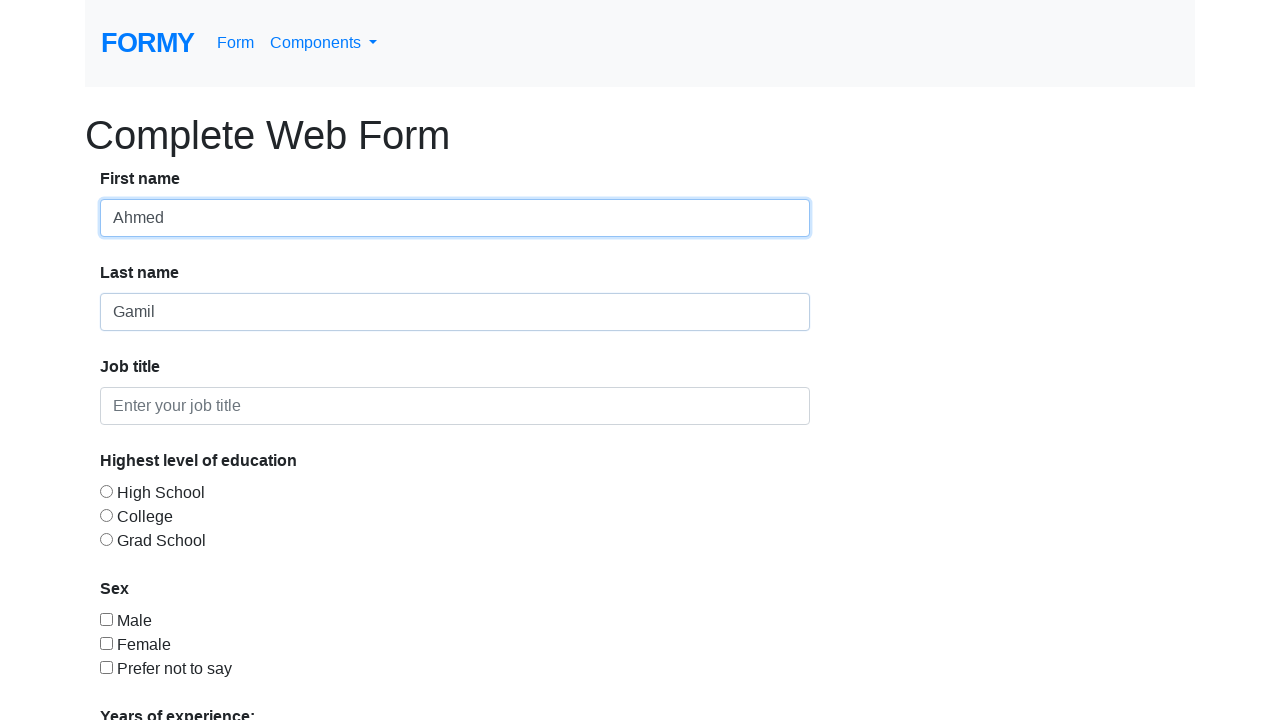

Filled job title field with 'Computer Engineer' on #job-title
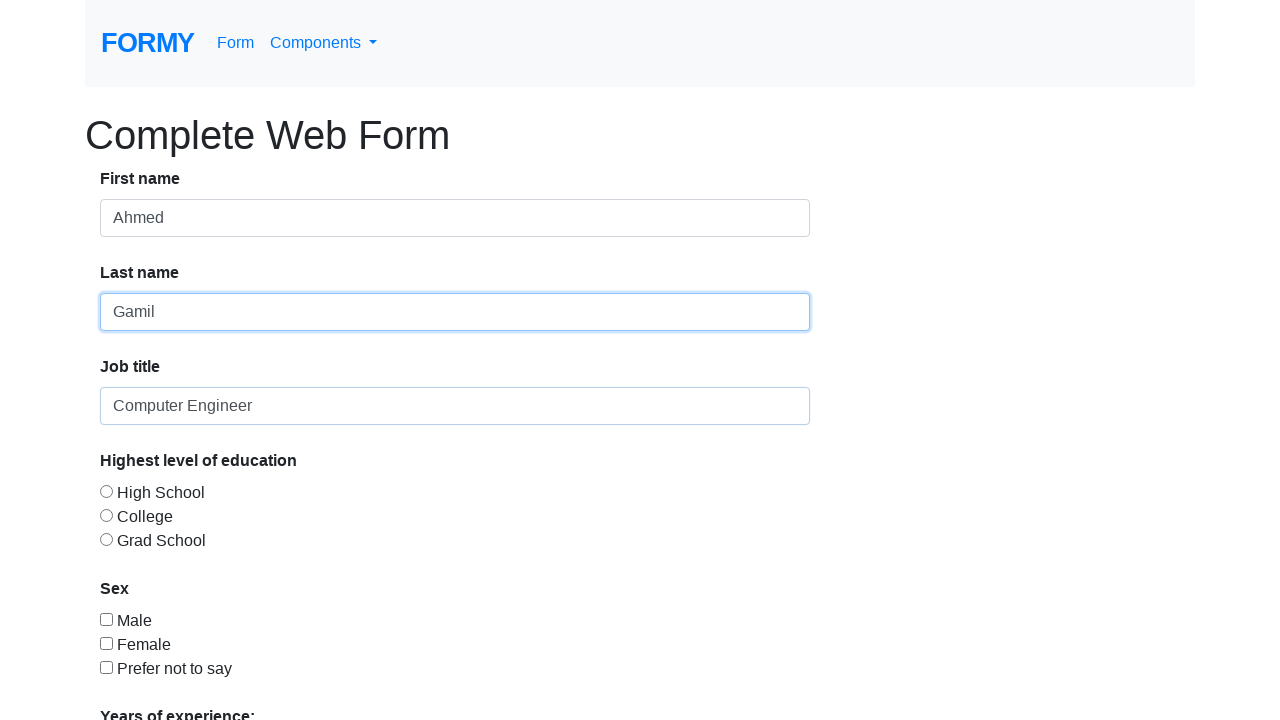

Selected the second radio button option at (106, 515) on #radio-button-2
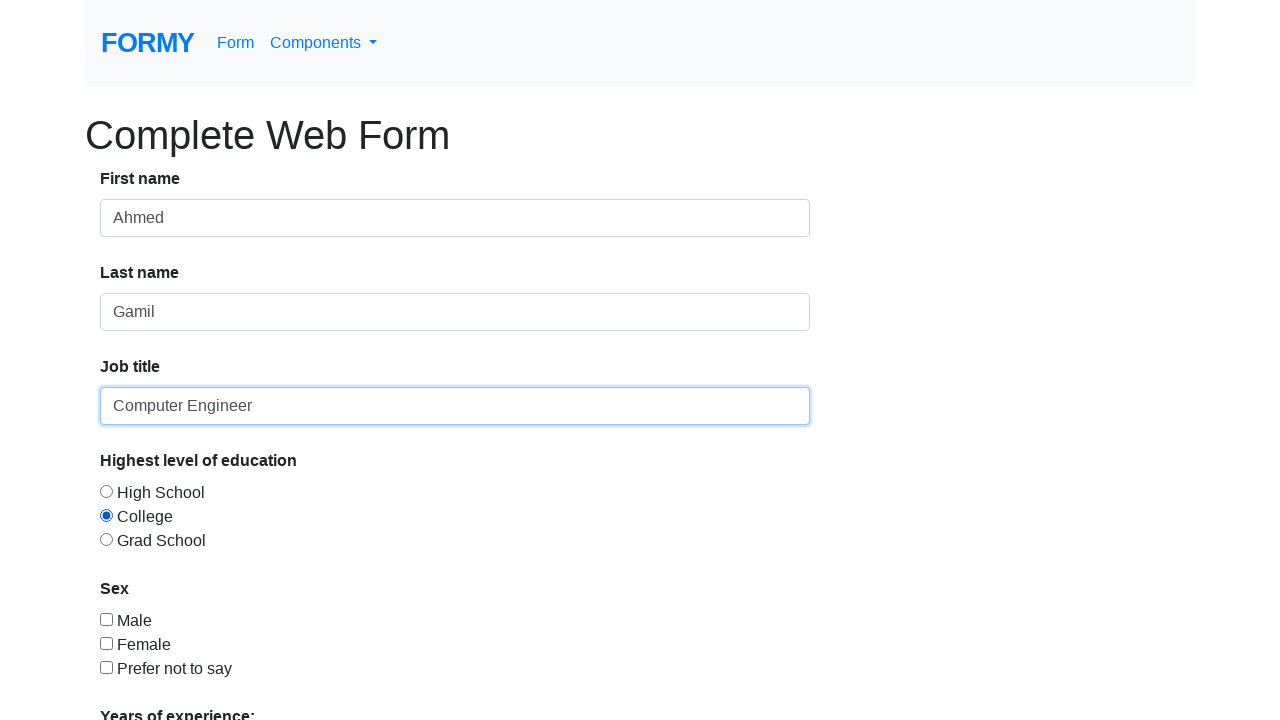

Scrolled down the page to view more content
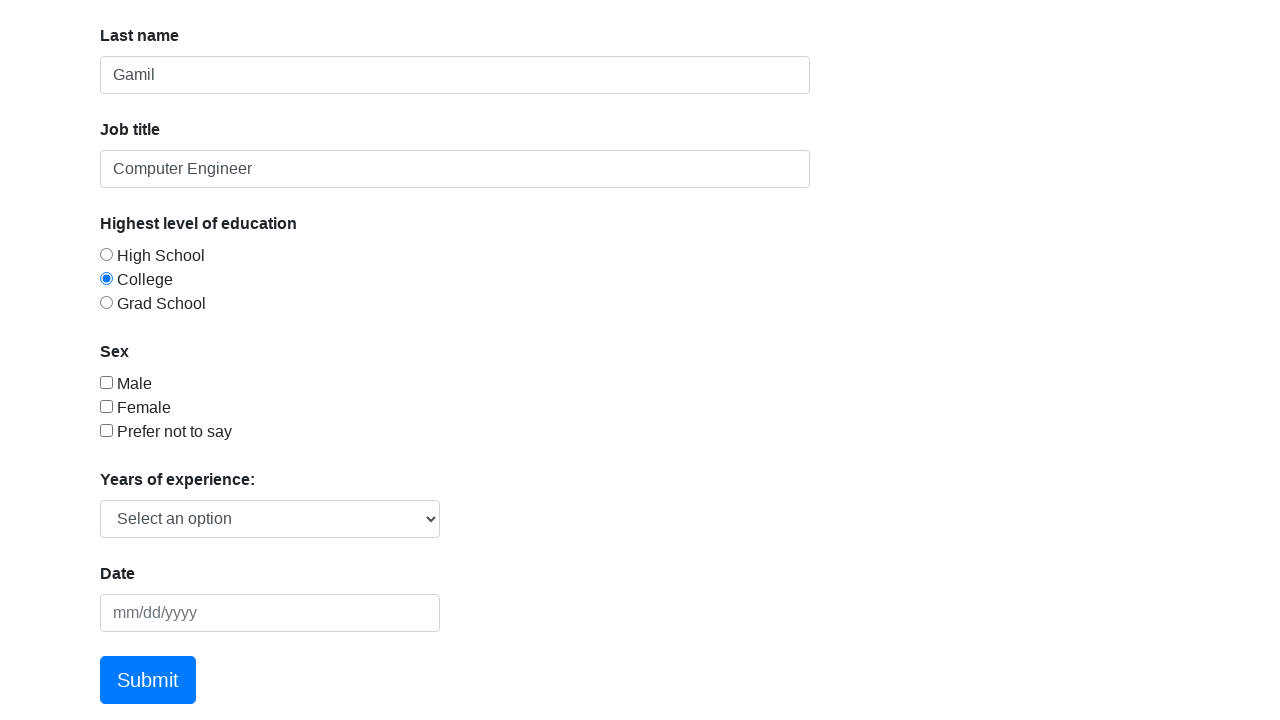

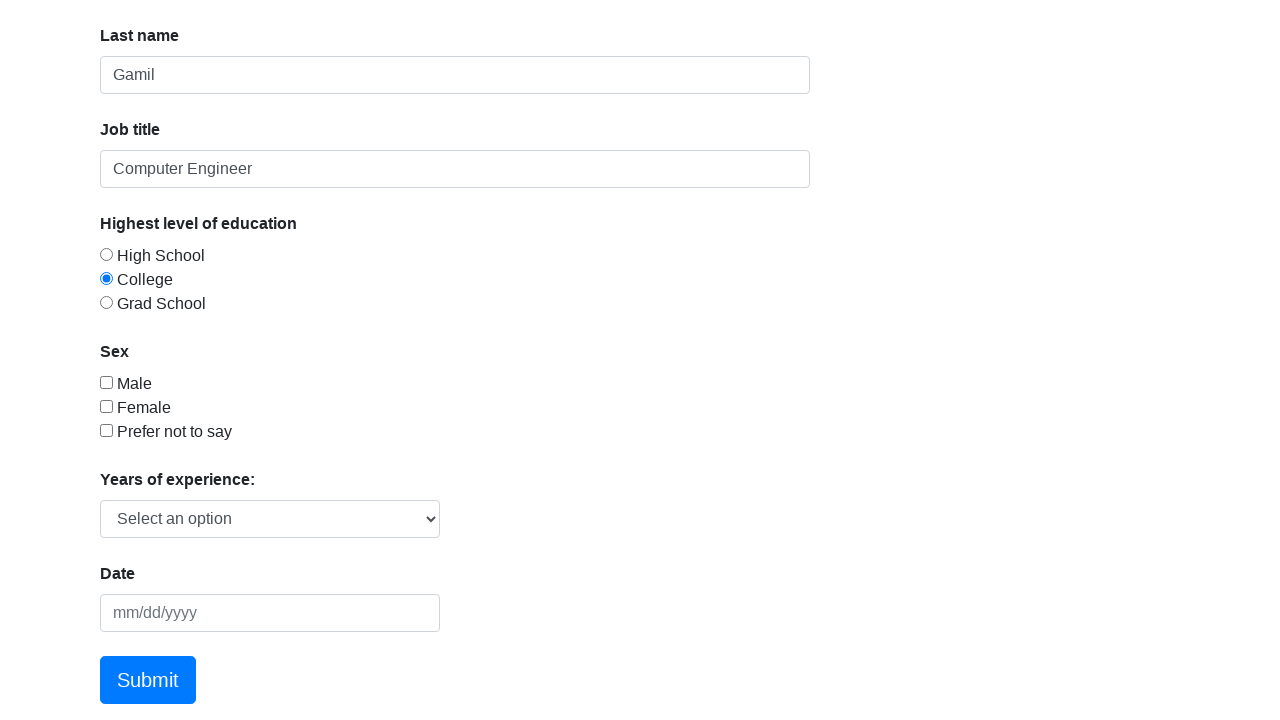